Navigates to Paytm website, maximizes the browser window, and retrieves the page title

Starting URL: https://paytm.com/

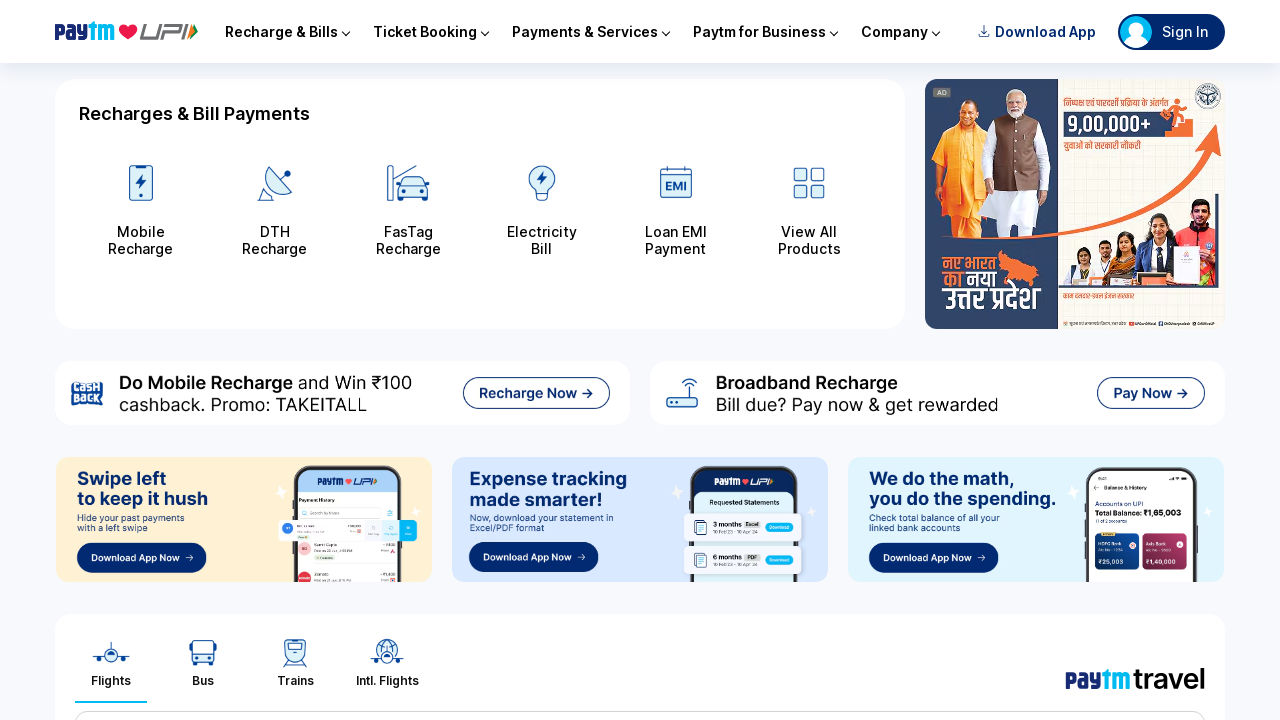

Set viewport size to 1920x1080 to maximize browser window
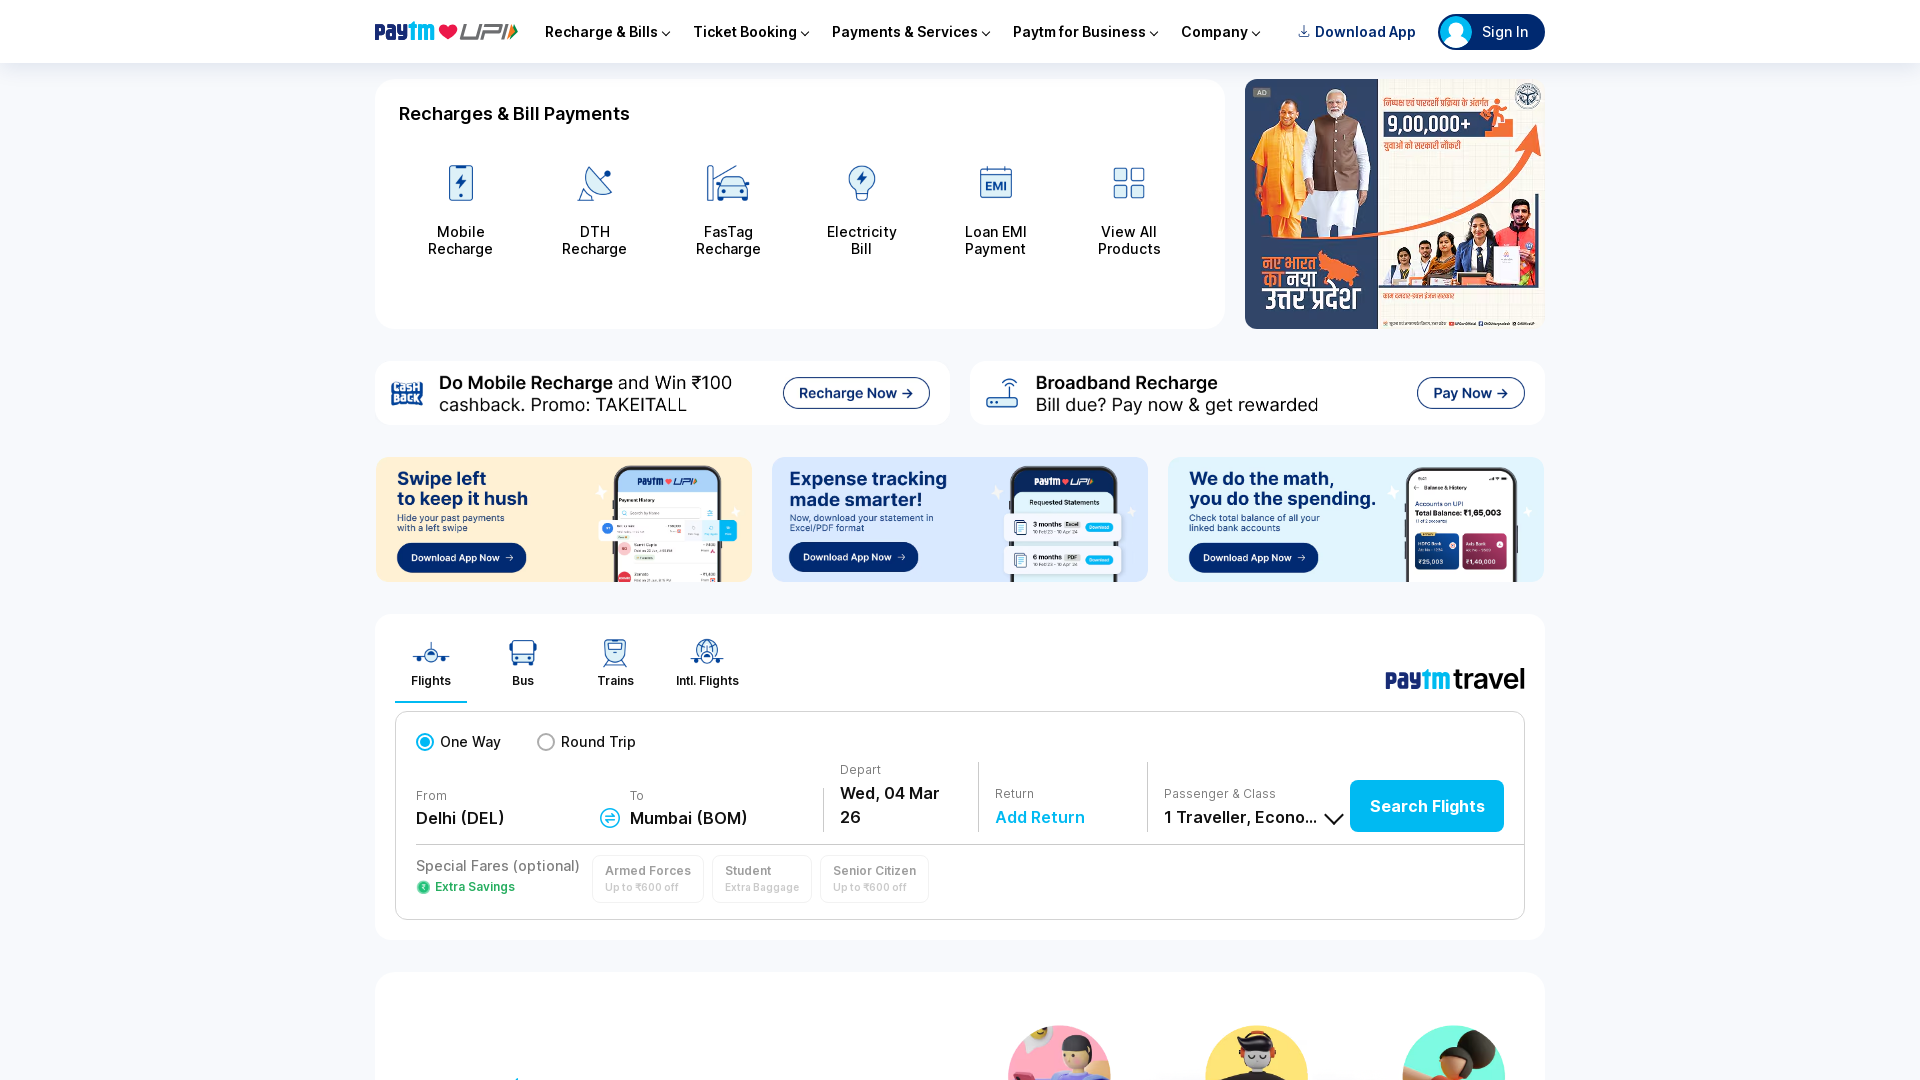

Retrieved page title: 'Paytm: Secure & Fast UPI Payments, Recharge Mobile & Pay Bills'
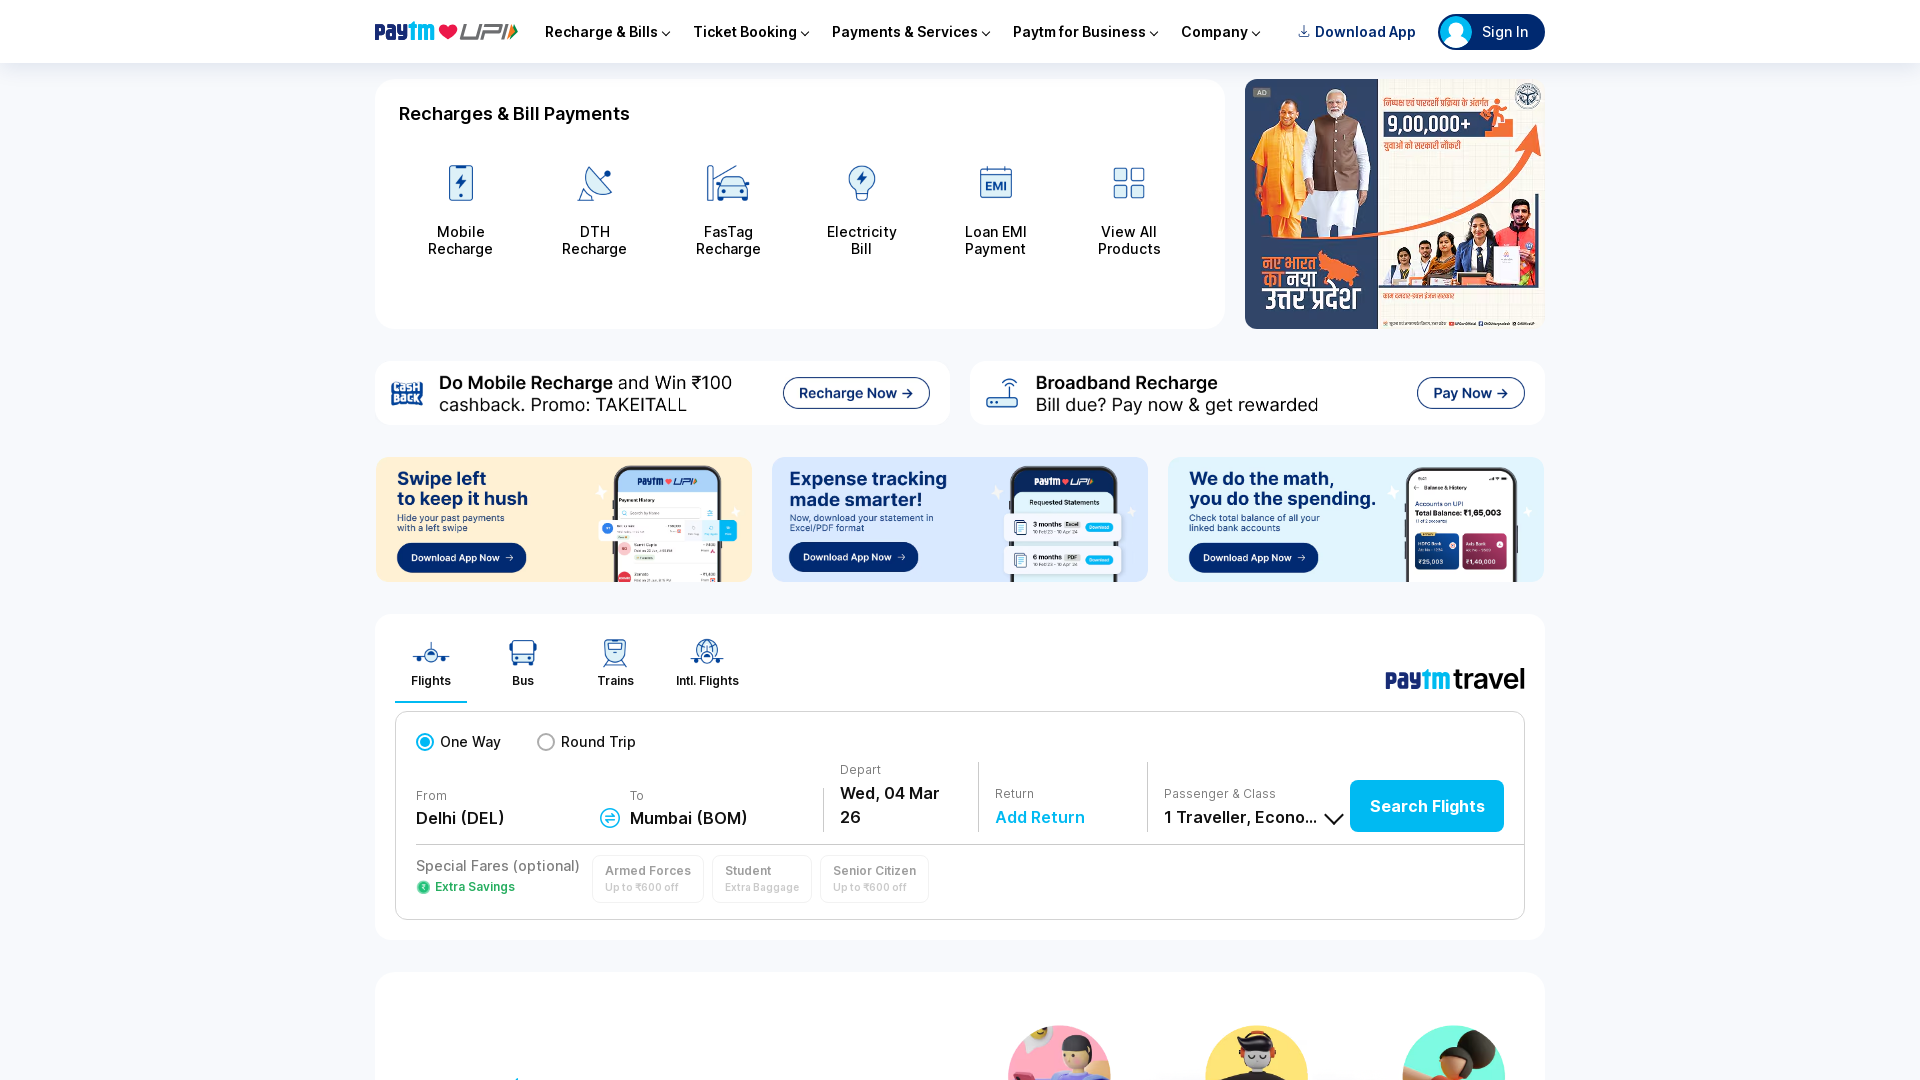

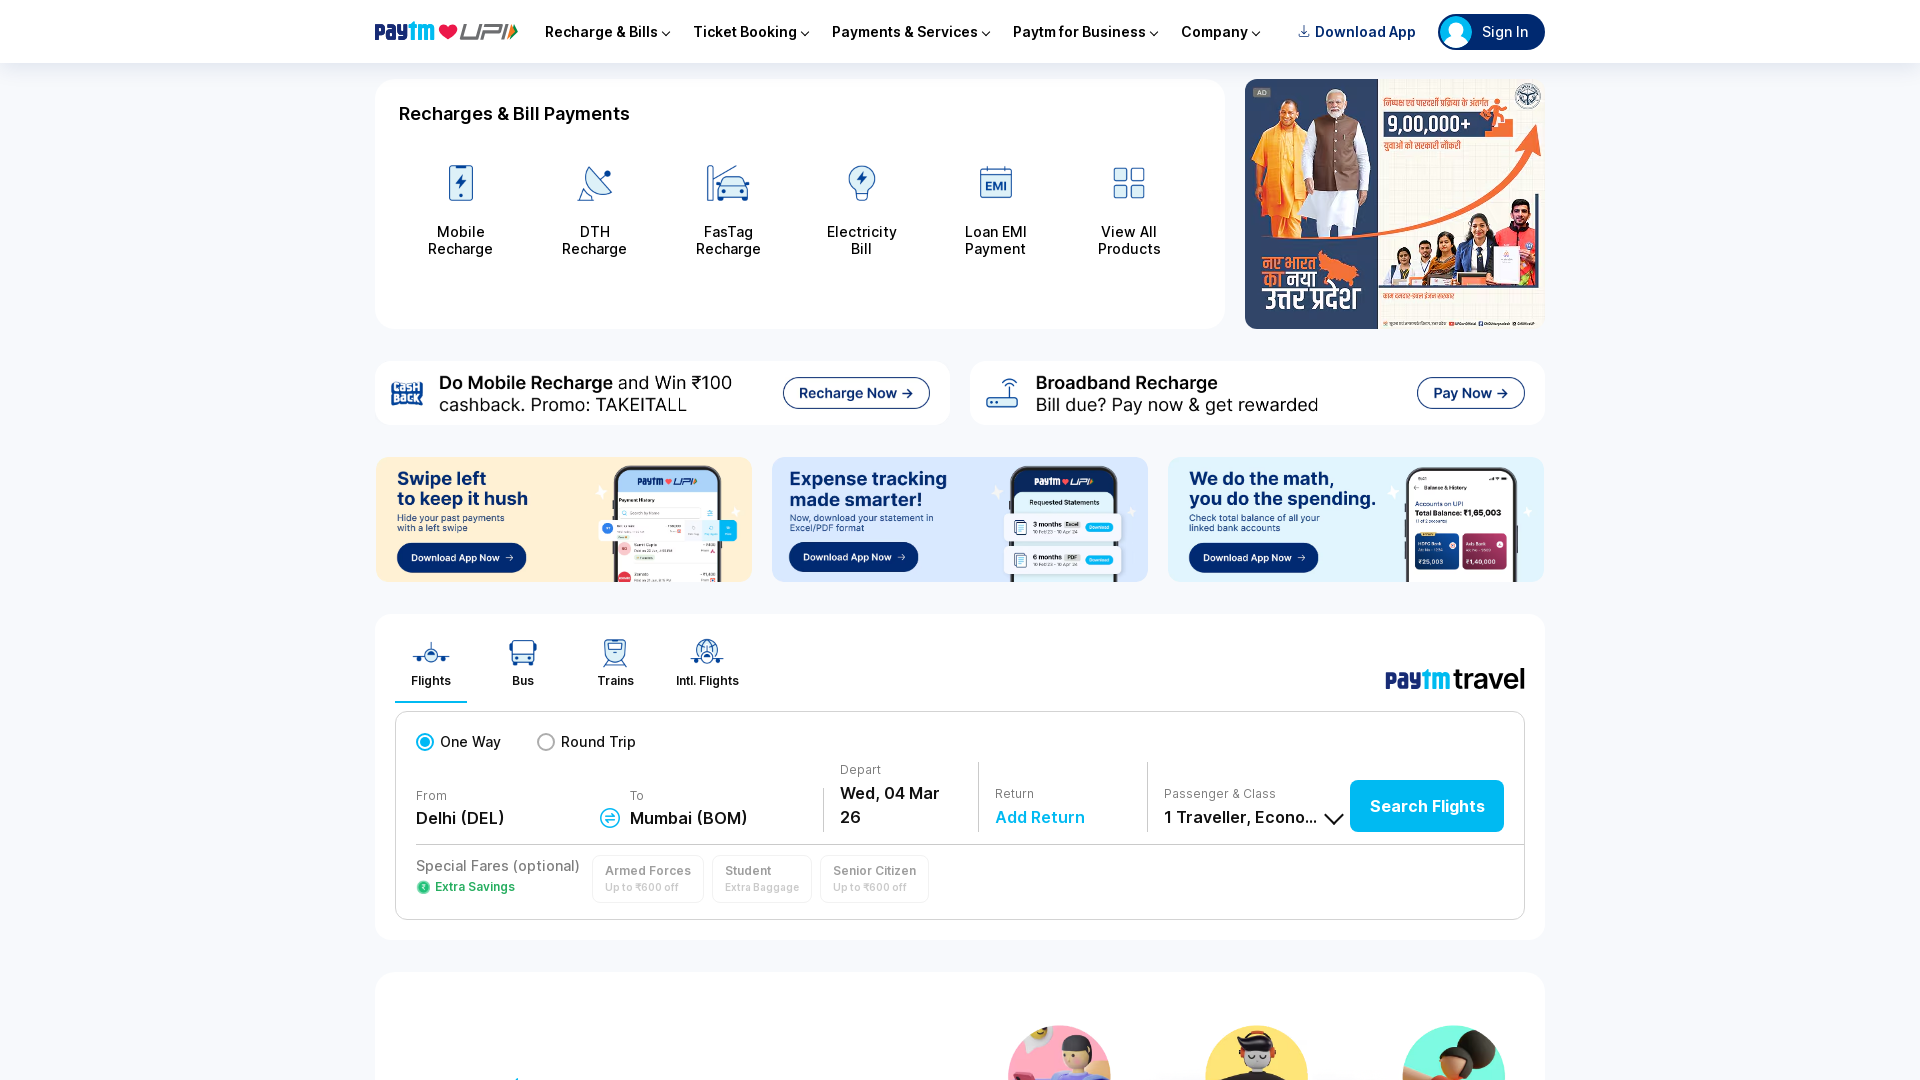